Tests browser navigation by clicking a button, navigating back to the homepage, then using forward to return to the appointment page

Starting URL: http://demoaut.katalon.com/

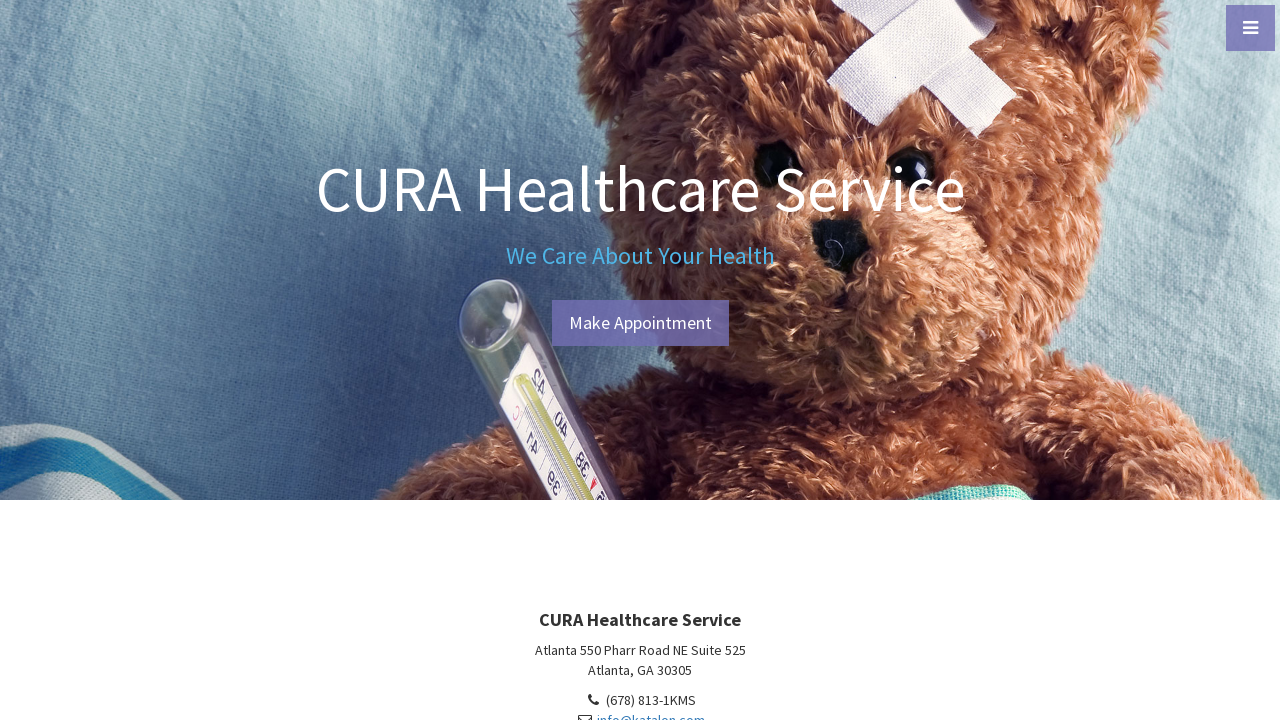

Clicked 'Make Appointment' button to navigate to appointment page at (640, 323) on a#btn-make-appointment, button:has-text('Make Appointment'), a:has-text('Make Ap
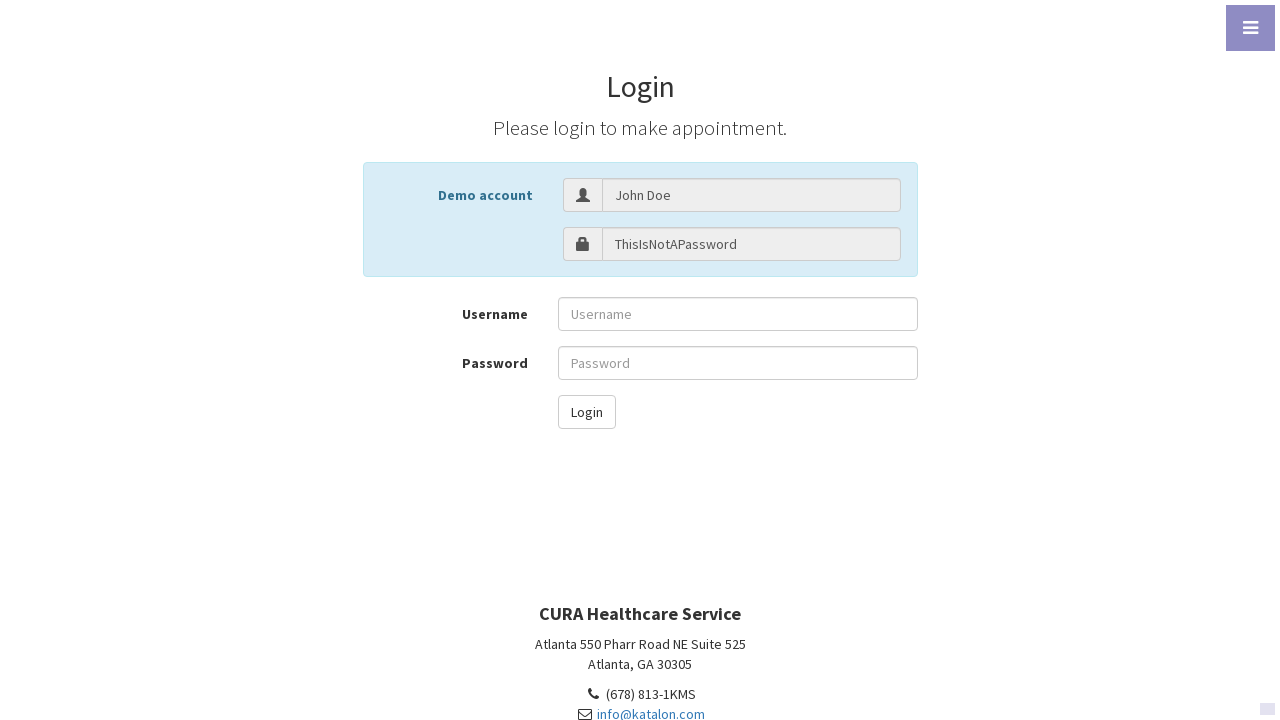

Appointment page loaded successfully
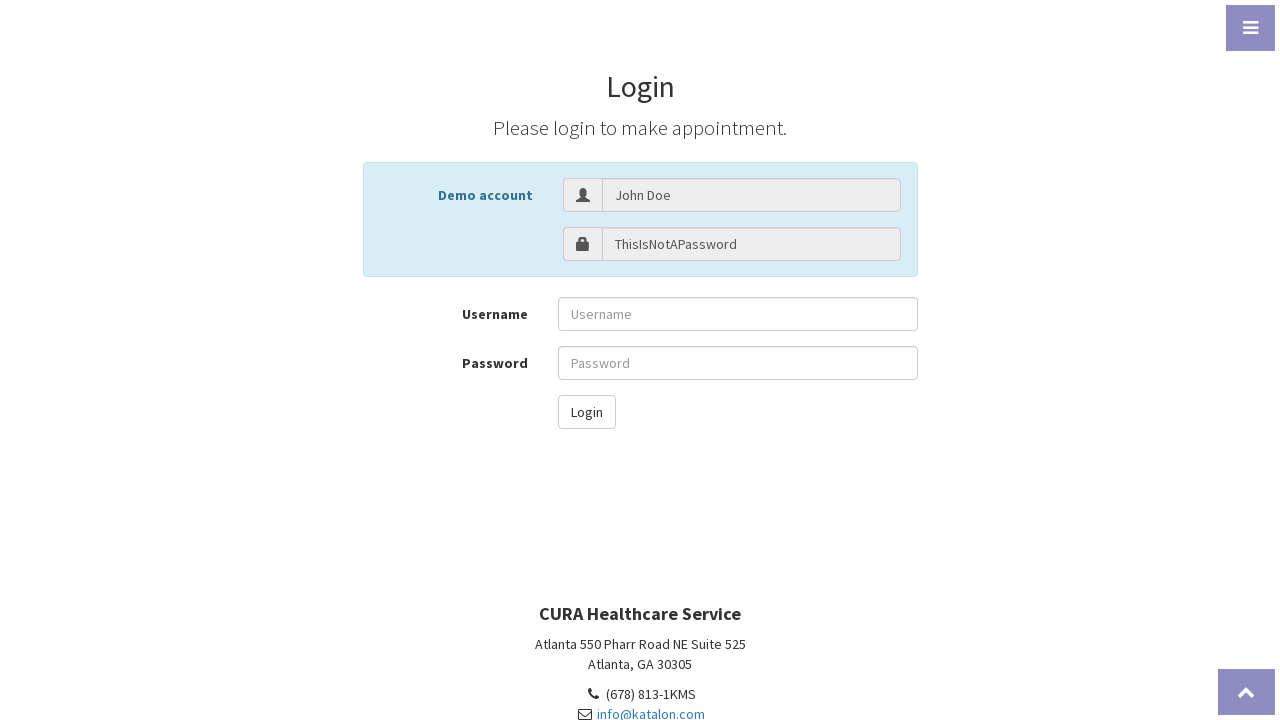

Navigated back to homepage using browser back button
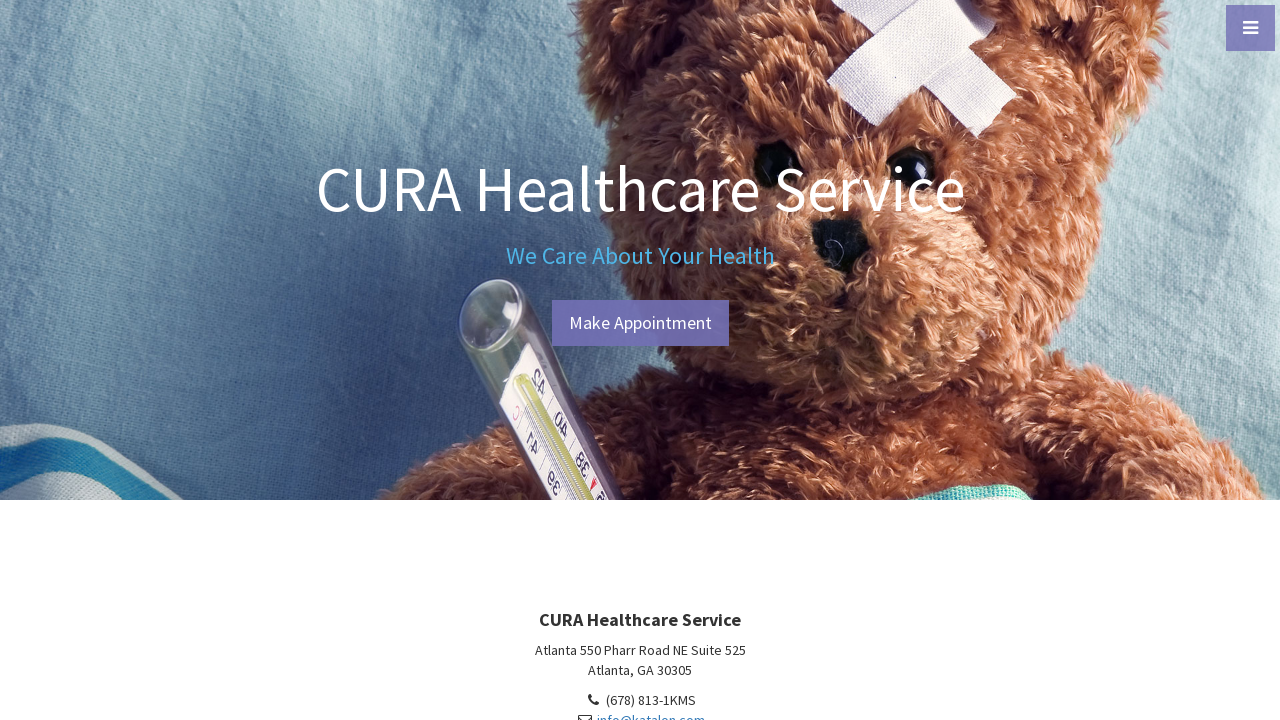

Homepage loaded after navigating back
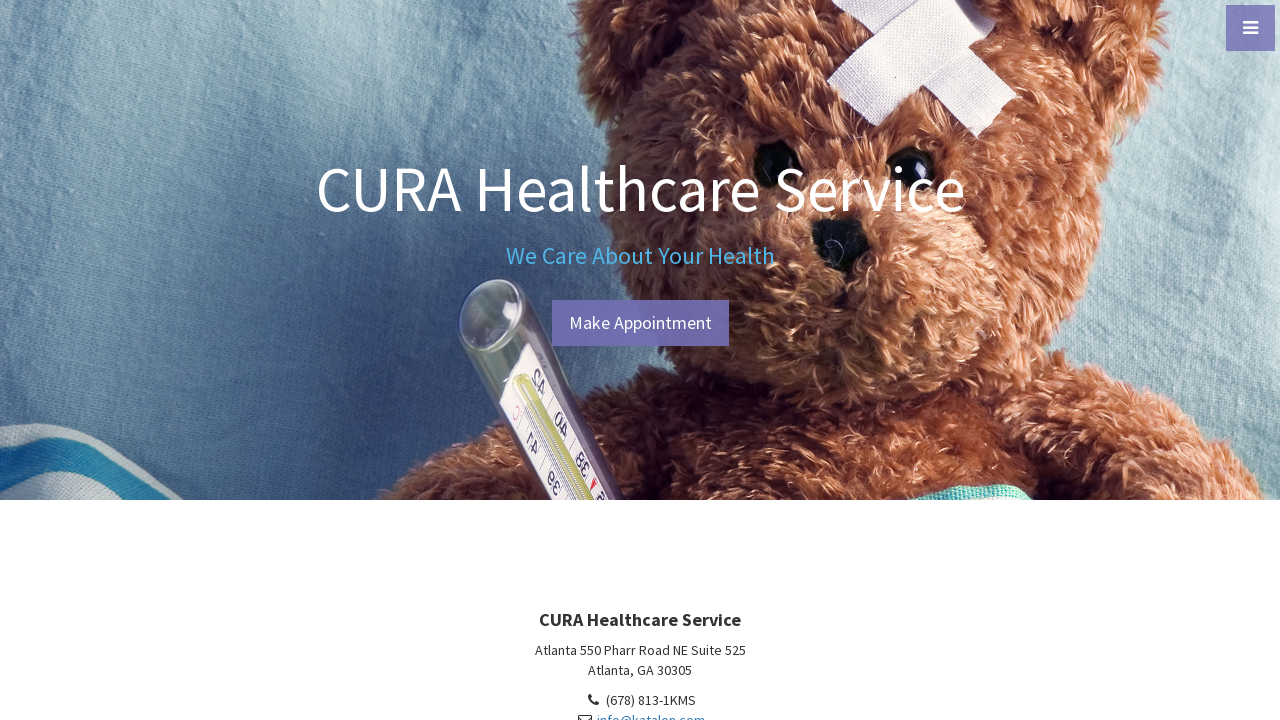

Navigated forward to appointment page using browser forward button
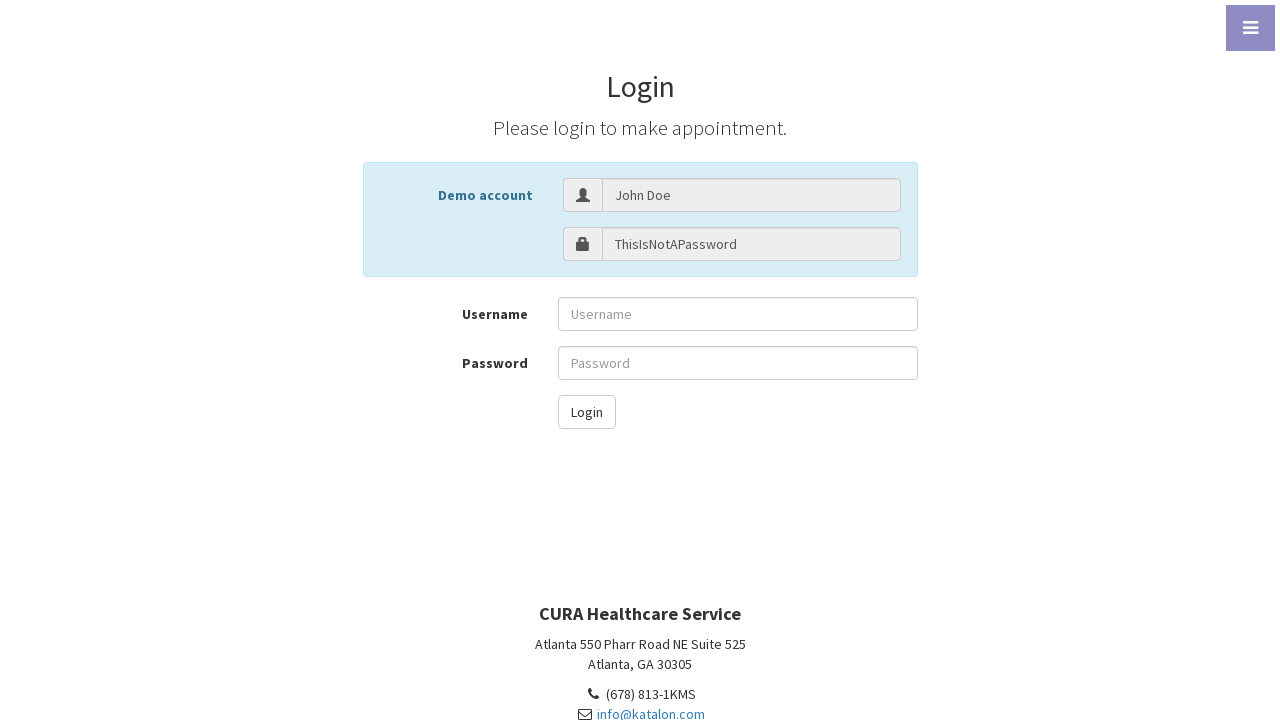

Appointment page reloaded after navigating forward
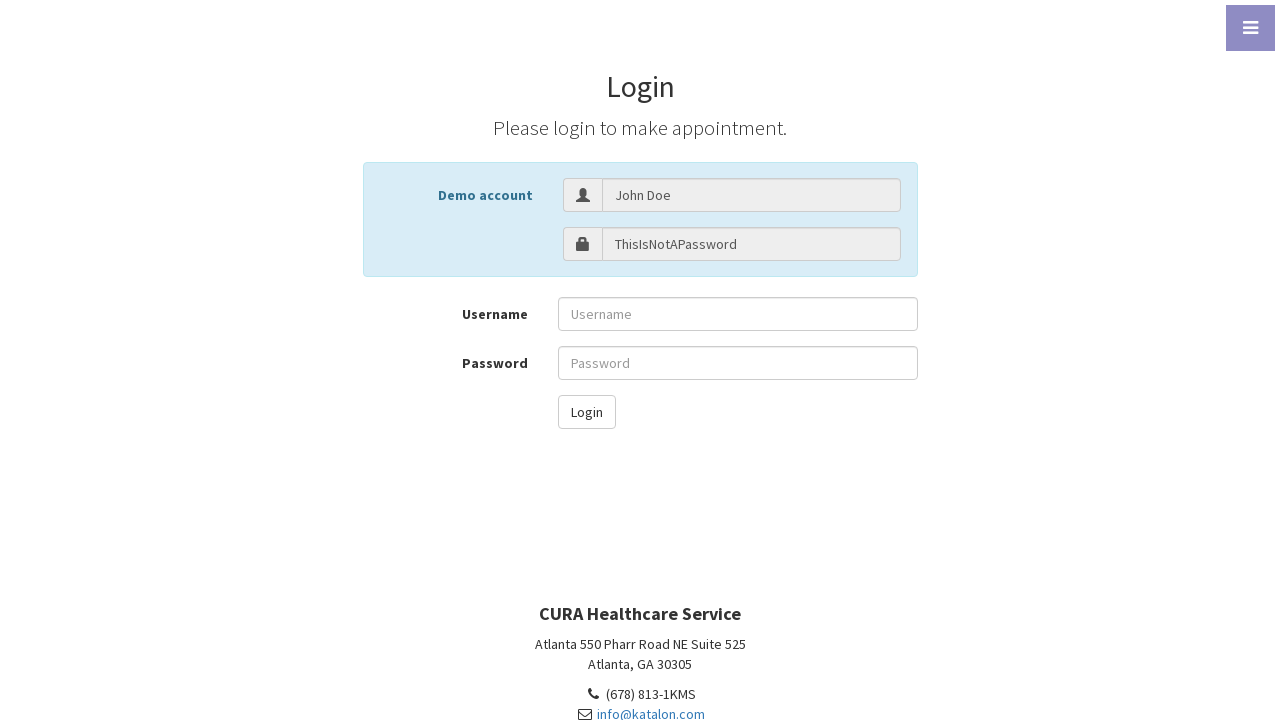

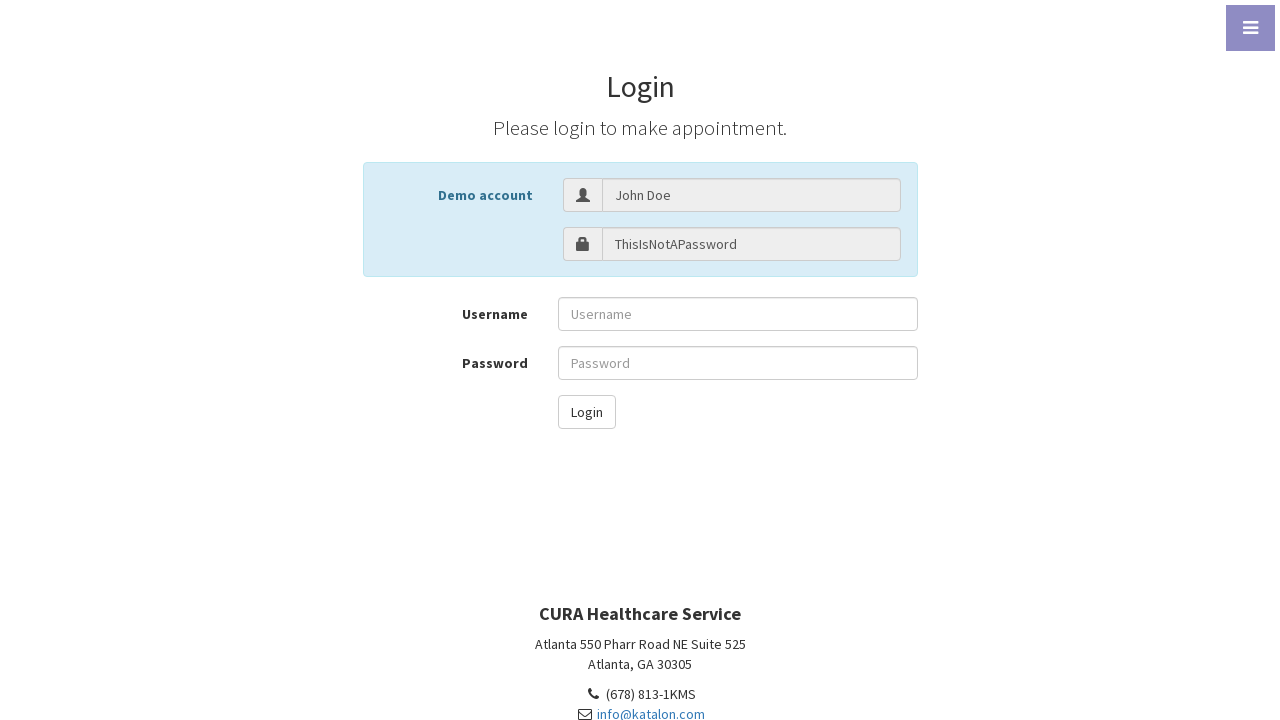